Tests tooltip functionality by hovering over an age input field inside an iframe and verifying the tooltip text appears

Starting URL: https://jqueryui.com/tooltip/

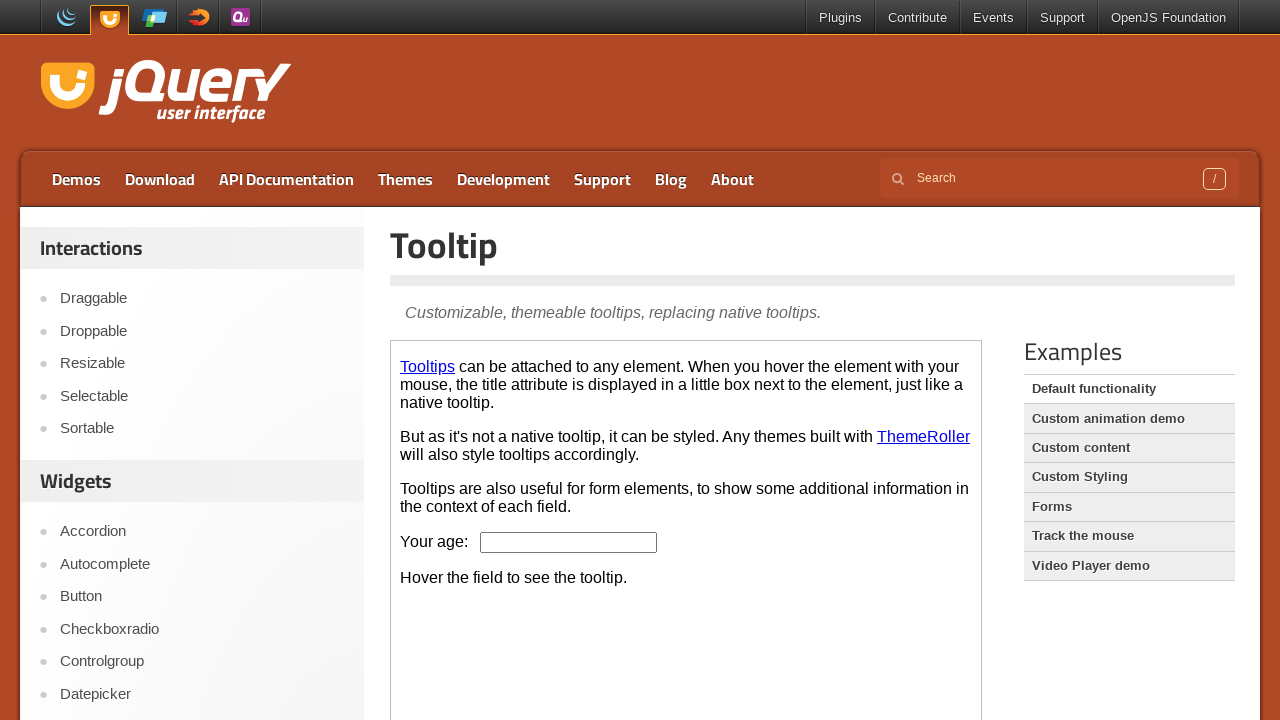

Located the demo iframe for tooltip test
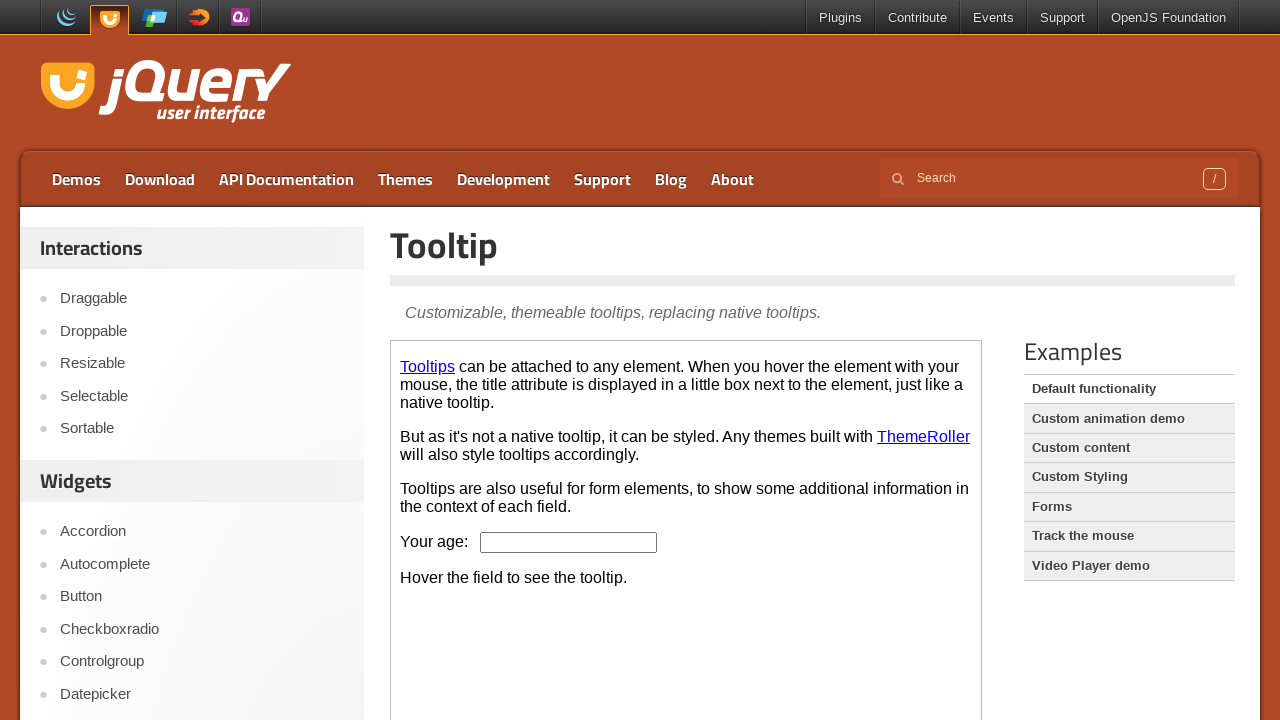

Located the age input field inside the iframe
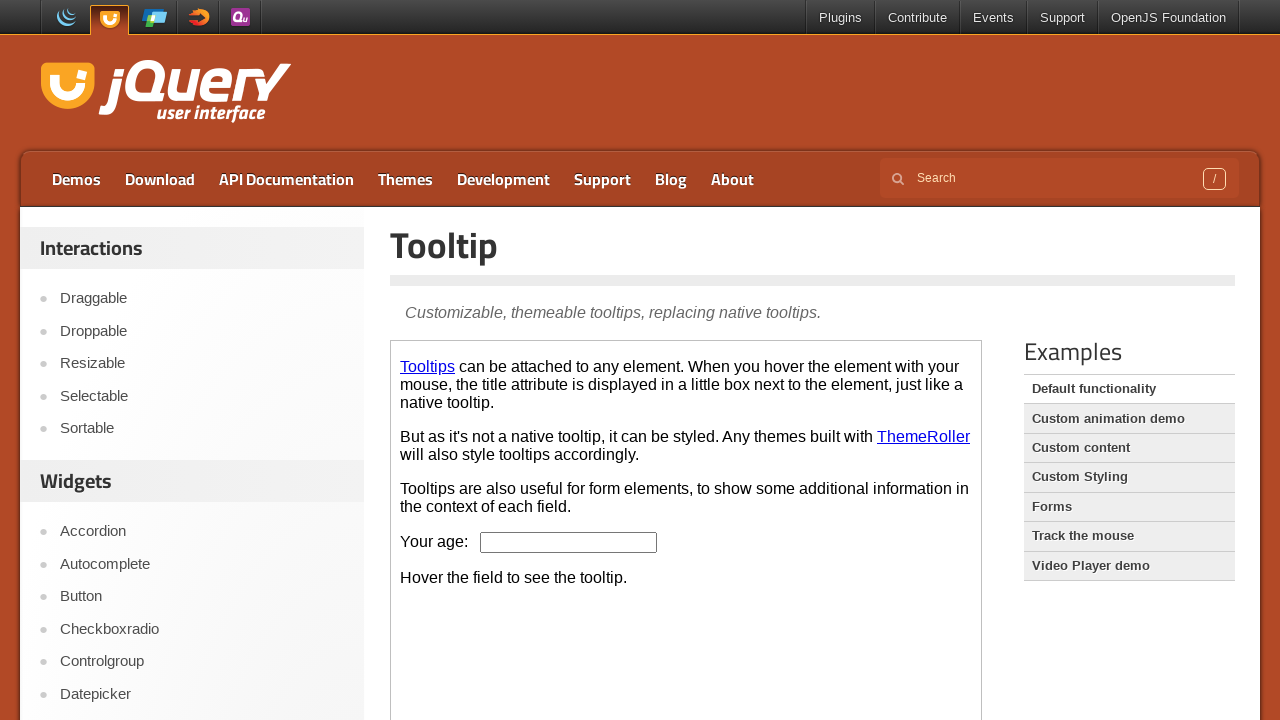

Hovered over the age input field to trigger tooltip at (569, 542) on .demo-frame >> internal:control=enter-frame >> #age
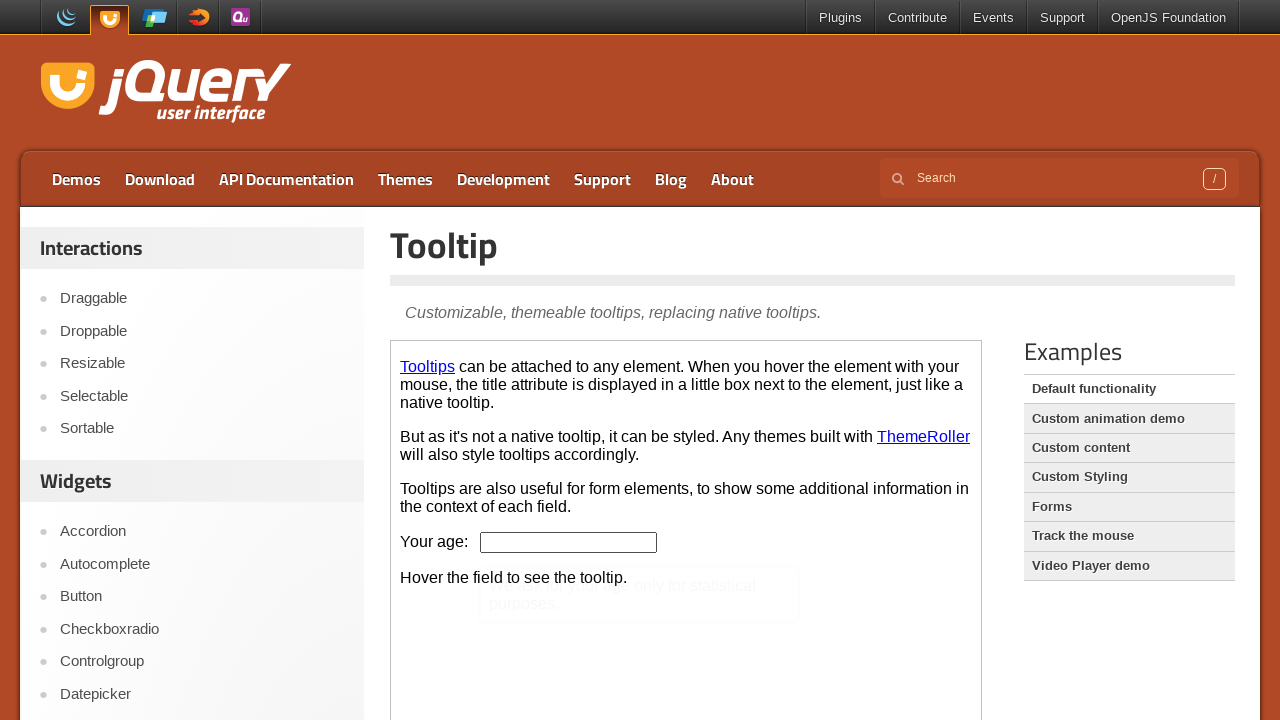

Located the tooltip content element
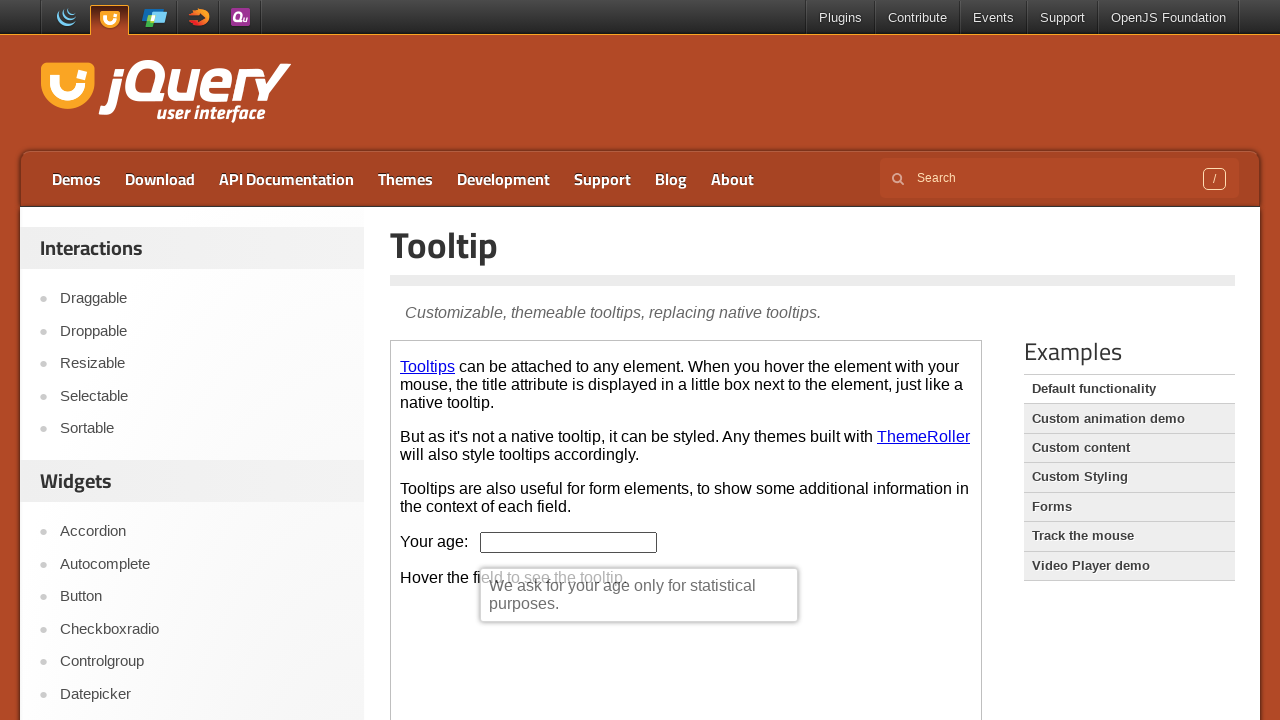

Waited 500ms for tooltip to fully appear
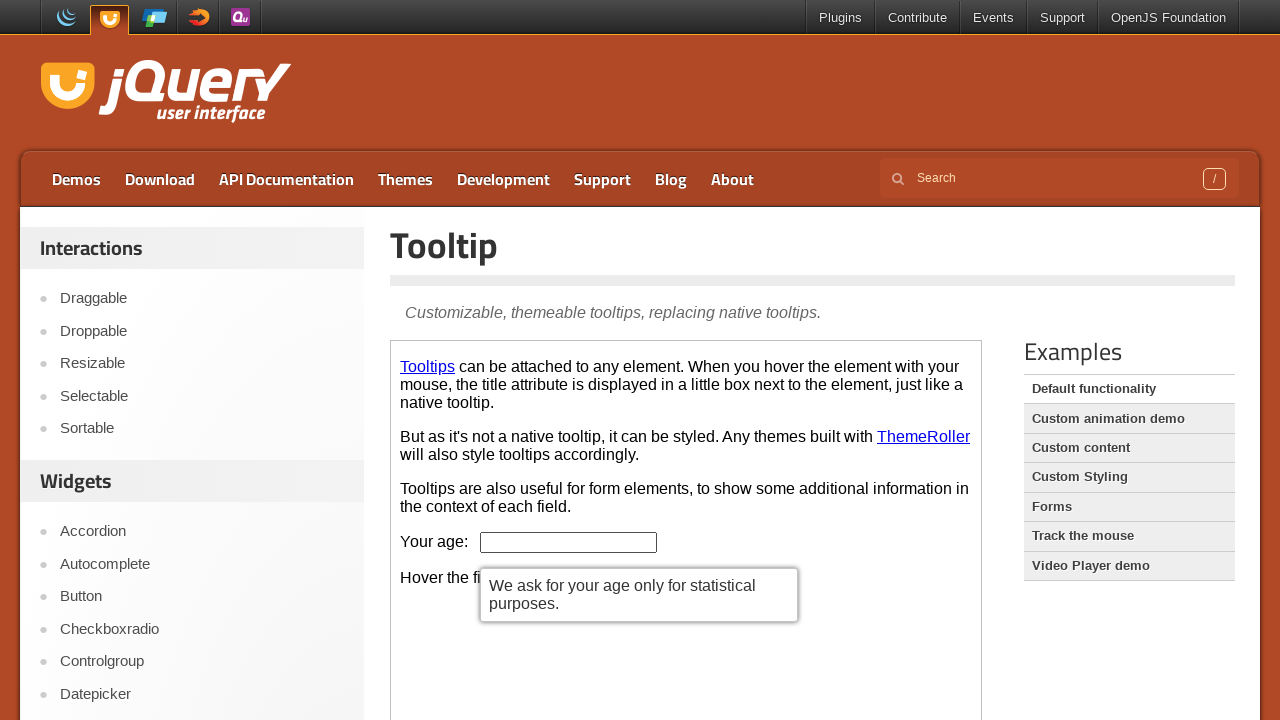

Retrieved tooltip text content: 'We ask for your age only for statistical purposes.'
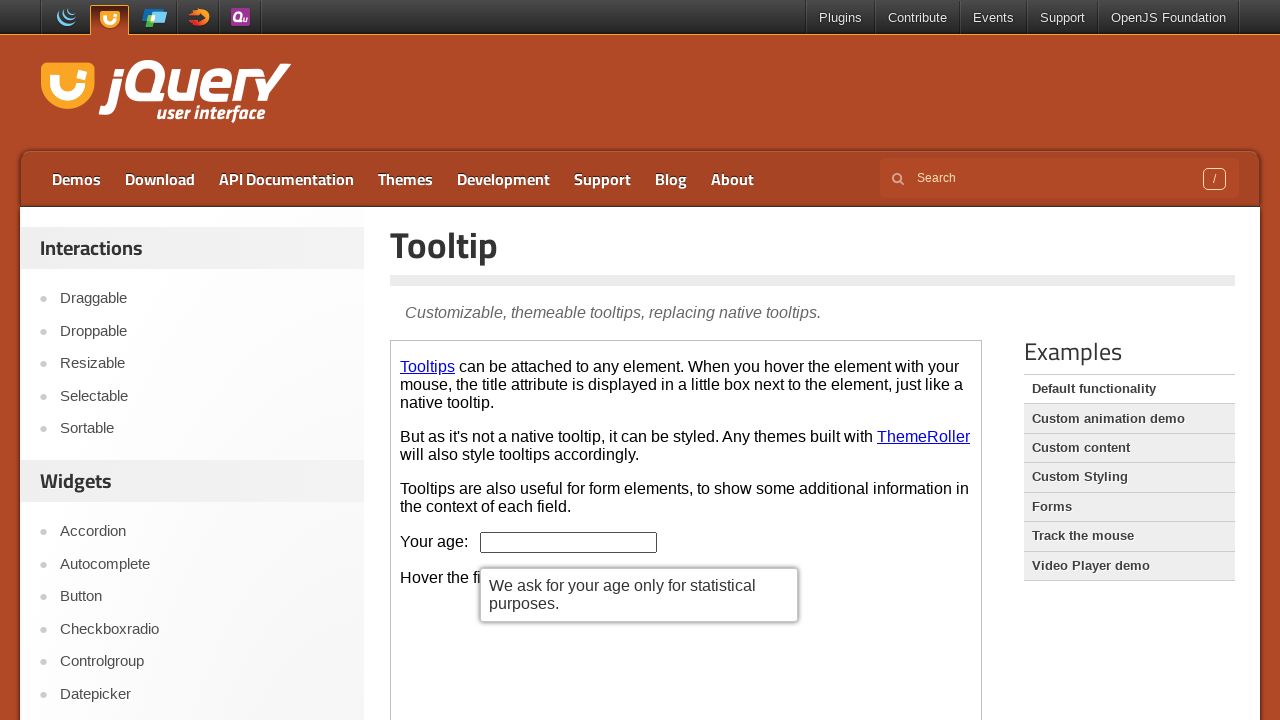

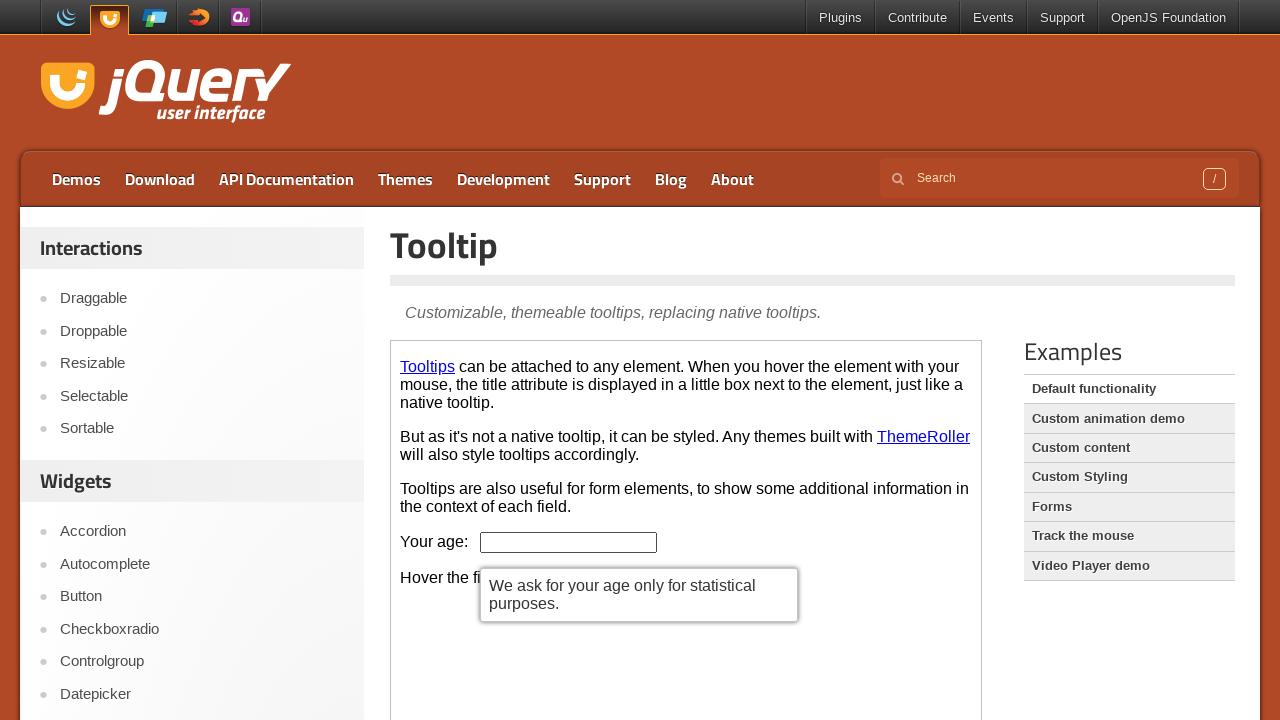